Tests radio button selection by clicking through male, female, and other options, verifying the last one is selected

Starting URL: https://trytestingthis.netlify.app

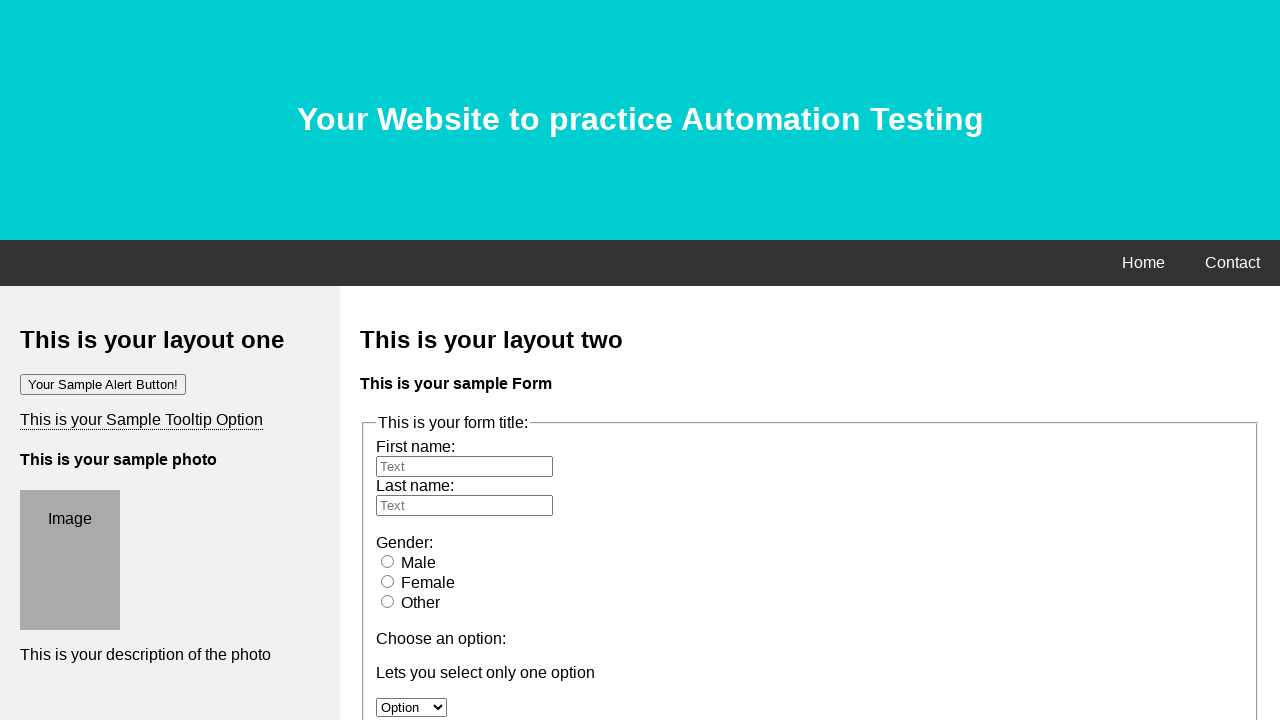

Clicked male radio button at (388, 561) on #male
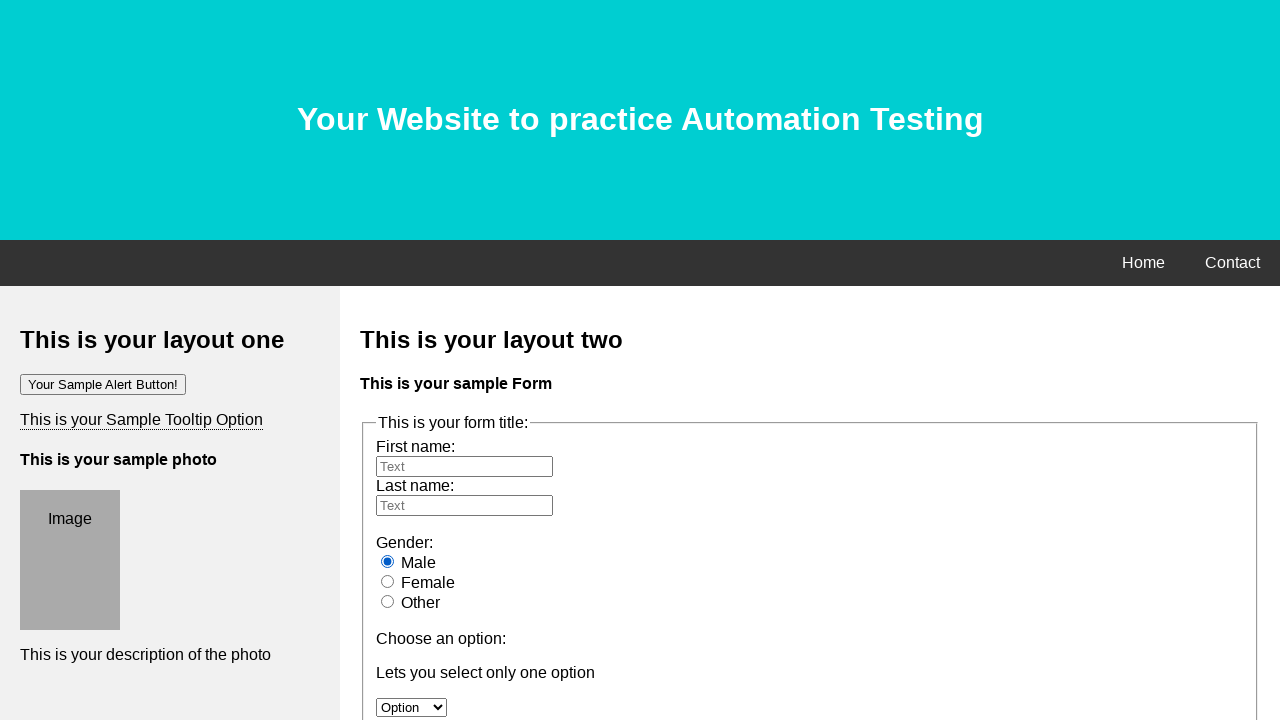

Clicked female radio button at (388, 581) on #female
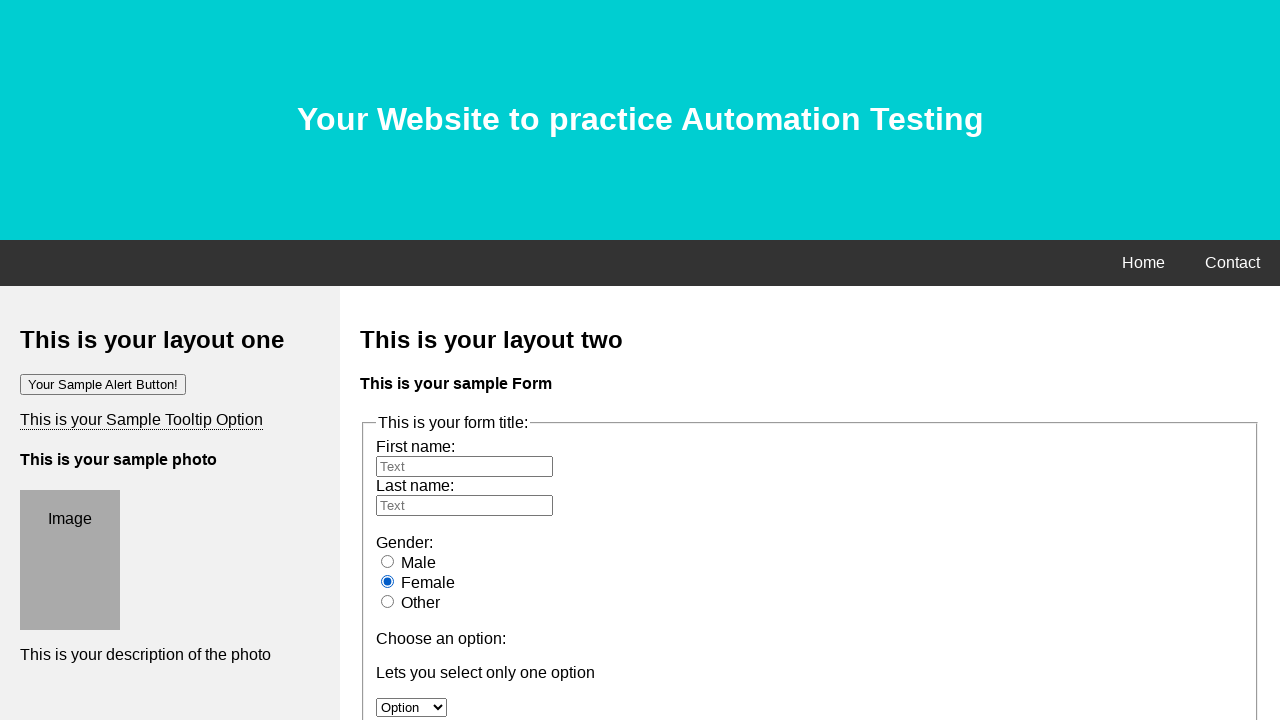

Clicked other radio button at (388, 601) on #other
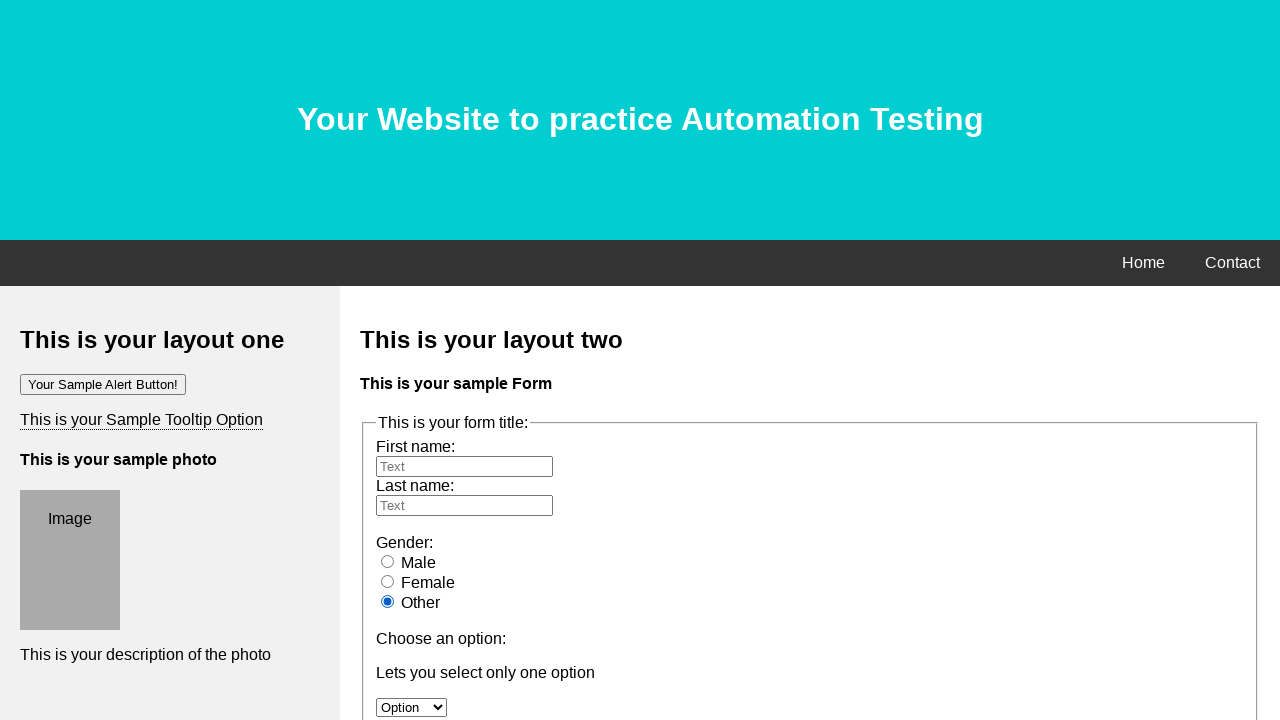

Verified that other radio button is selected
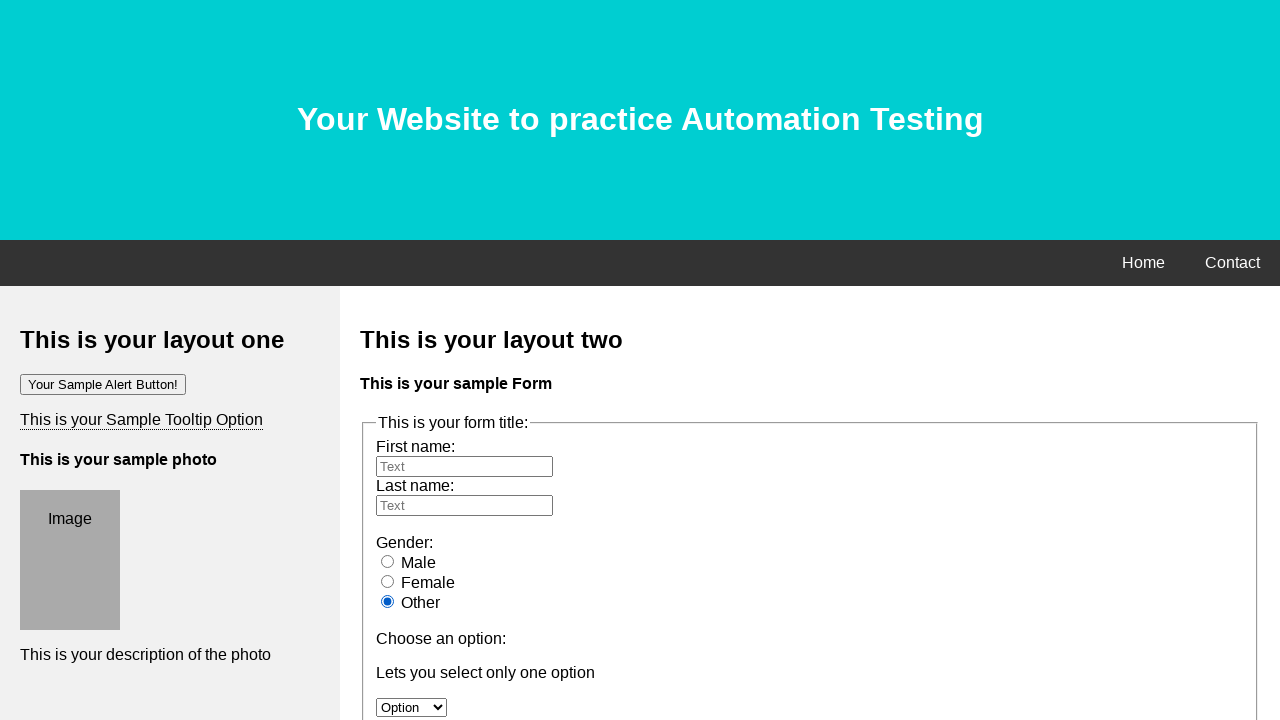

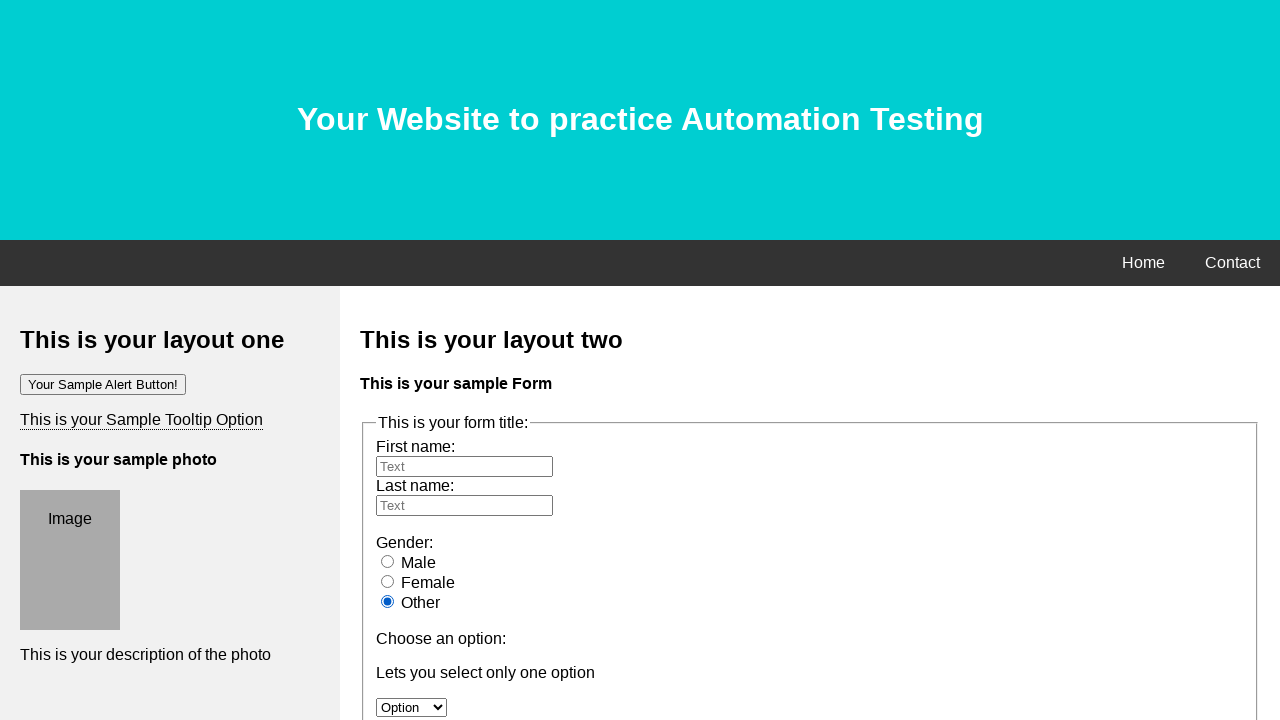